Tests checkbox functionality by locating two checkboxes and clicking them if they are not already selected

Starting URL: https://the-internet.herokuapp.com/checkboxes

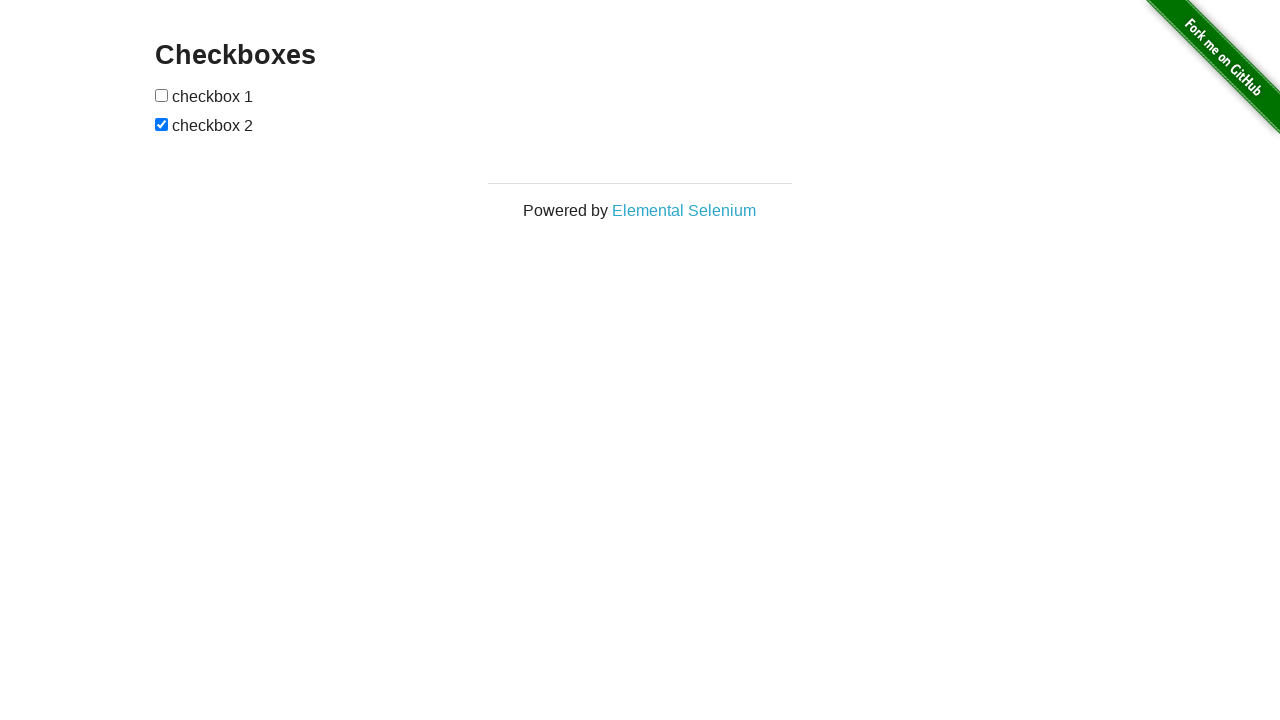

Located first checkbox element
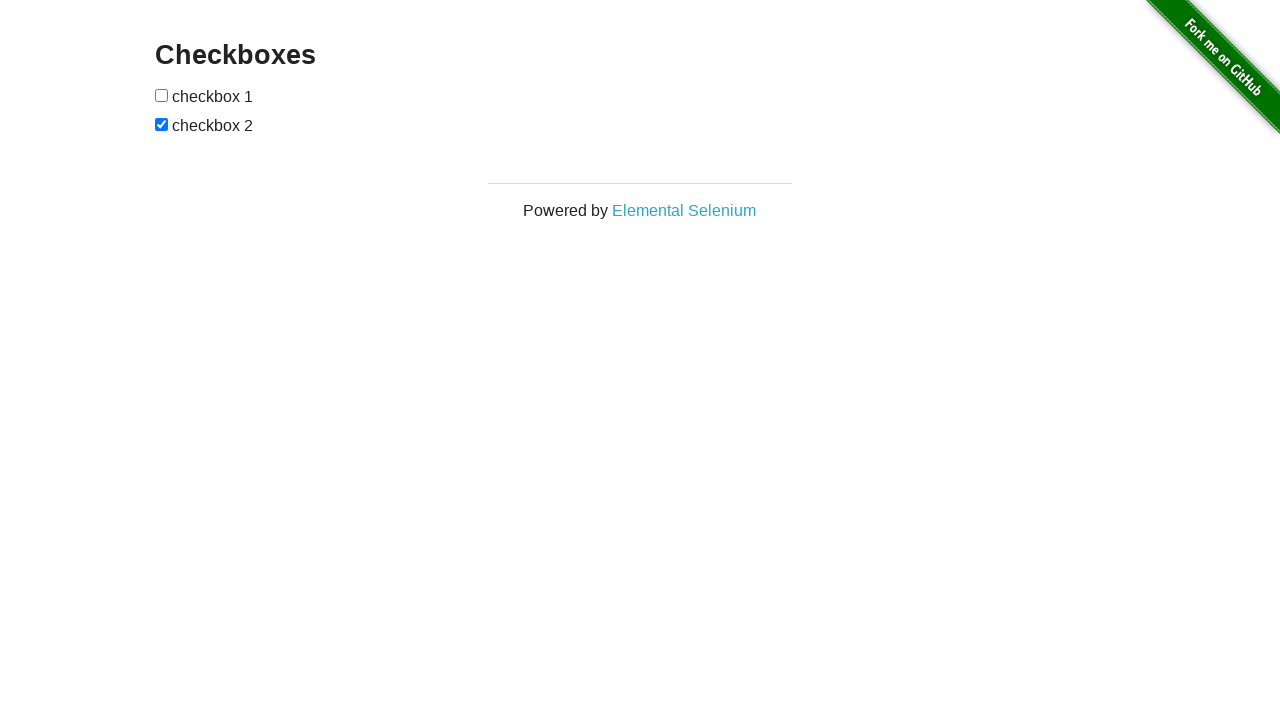

Located second checkbox element
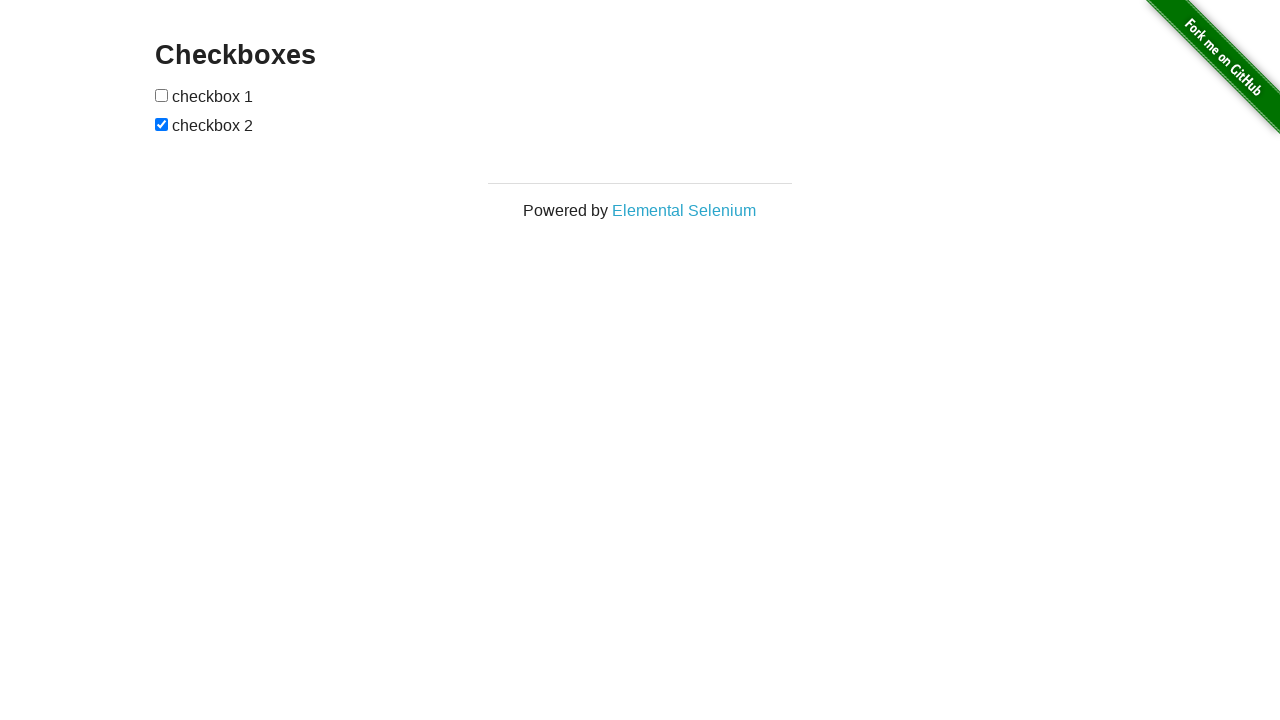

Checked if first checkbox is selected
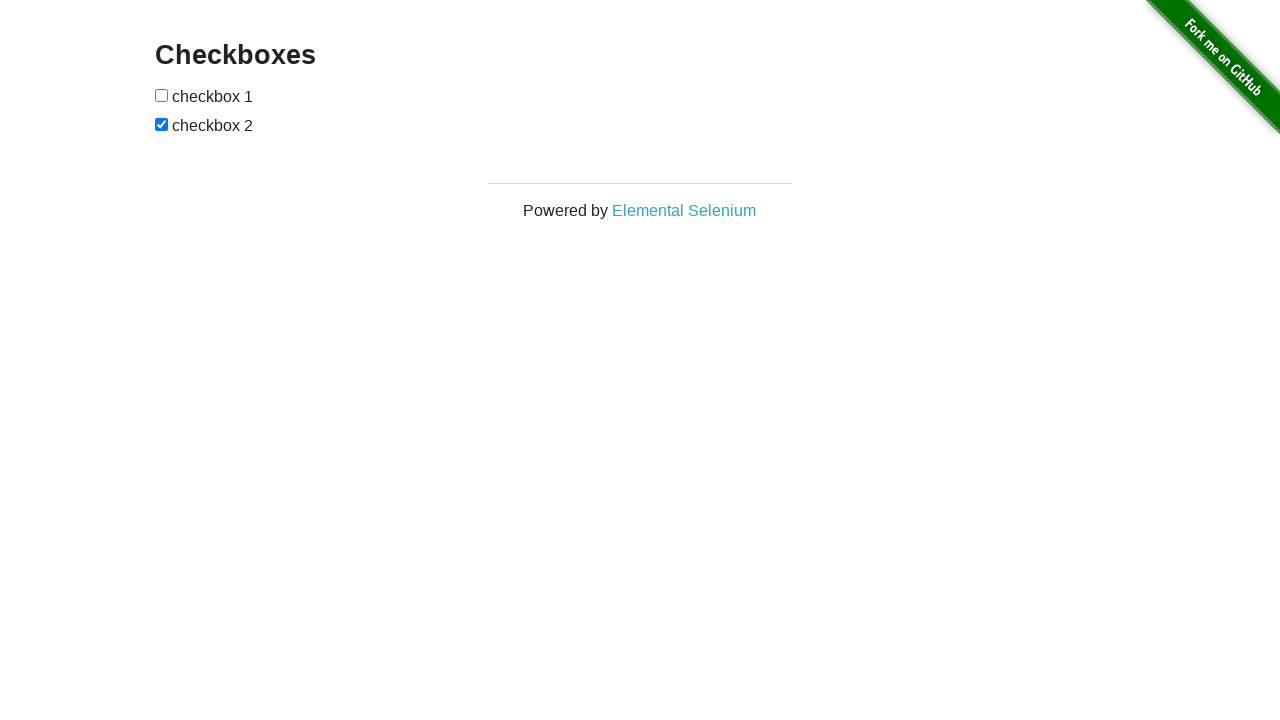

Clicked first checkbox to select it at (162, 95) on (//input[@type='checkbox'])[1]
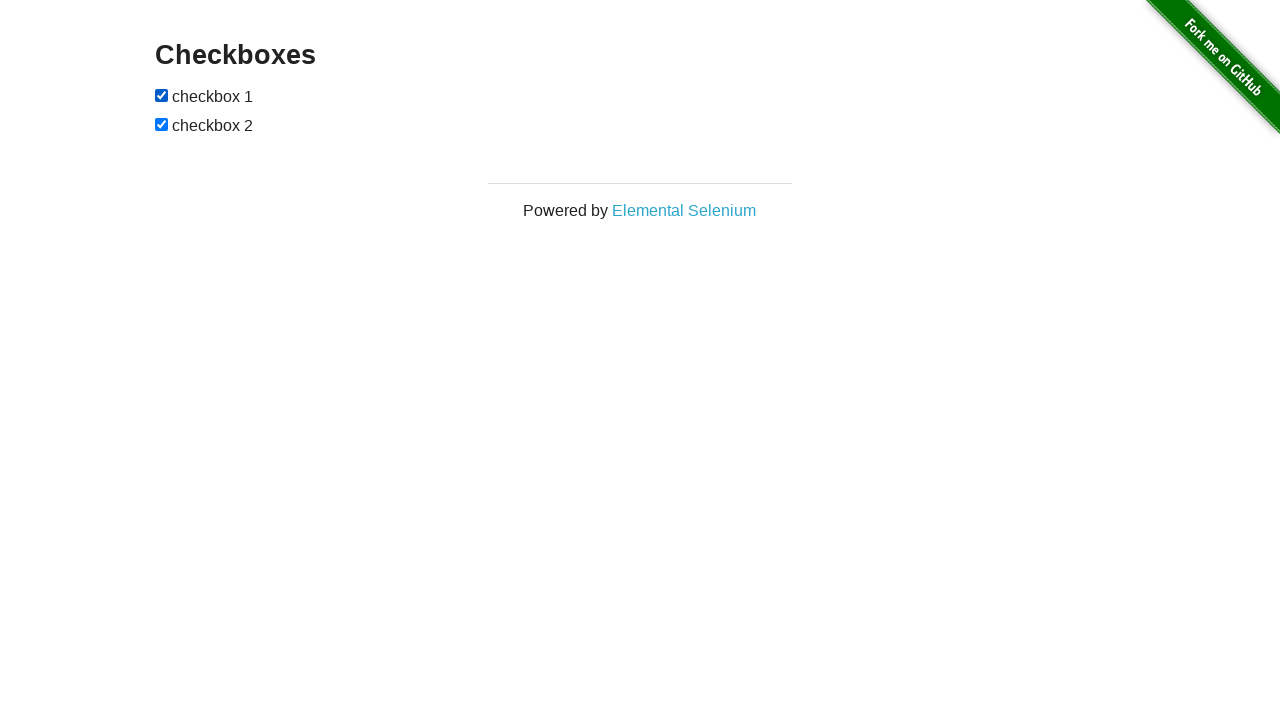

Second checkbox is already selected, skipped
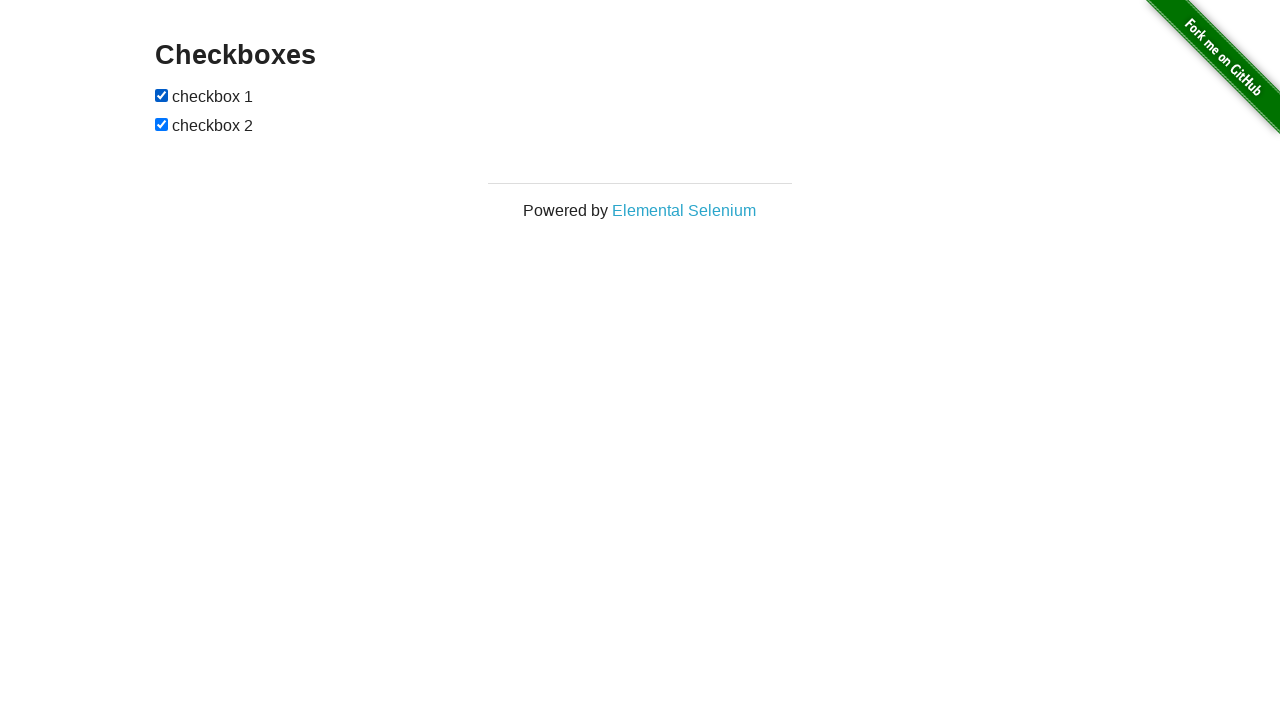

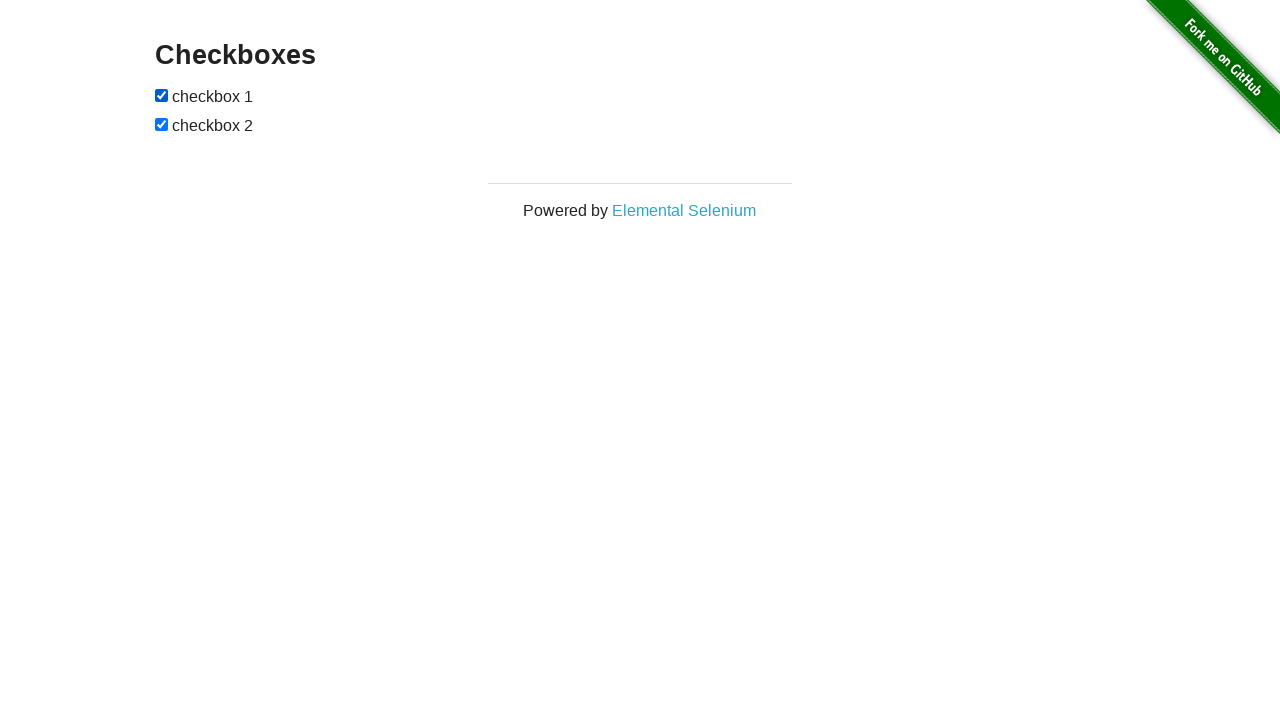